Tests right-click context menu operation and handles the resulting alert dialog

Starting URL: https://swisnl.github.io/jQuery-contextMenu/demo.html

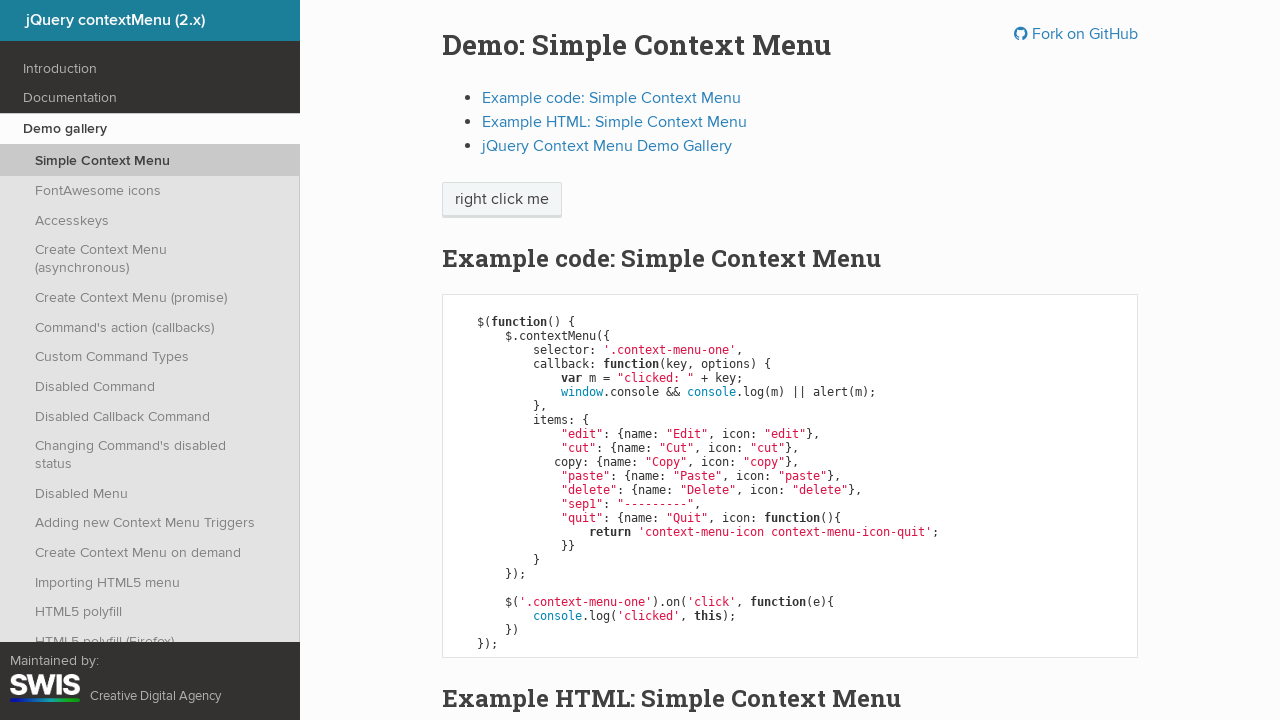

Right-clicked on context menu trigger element at (502, 200) on //span[@class='context-menu-one btn btn-neutral']
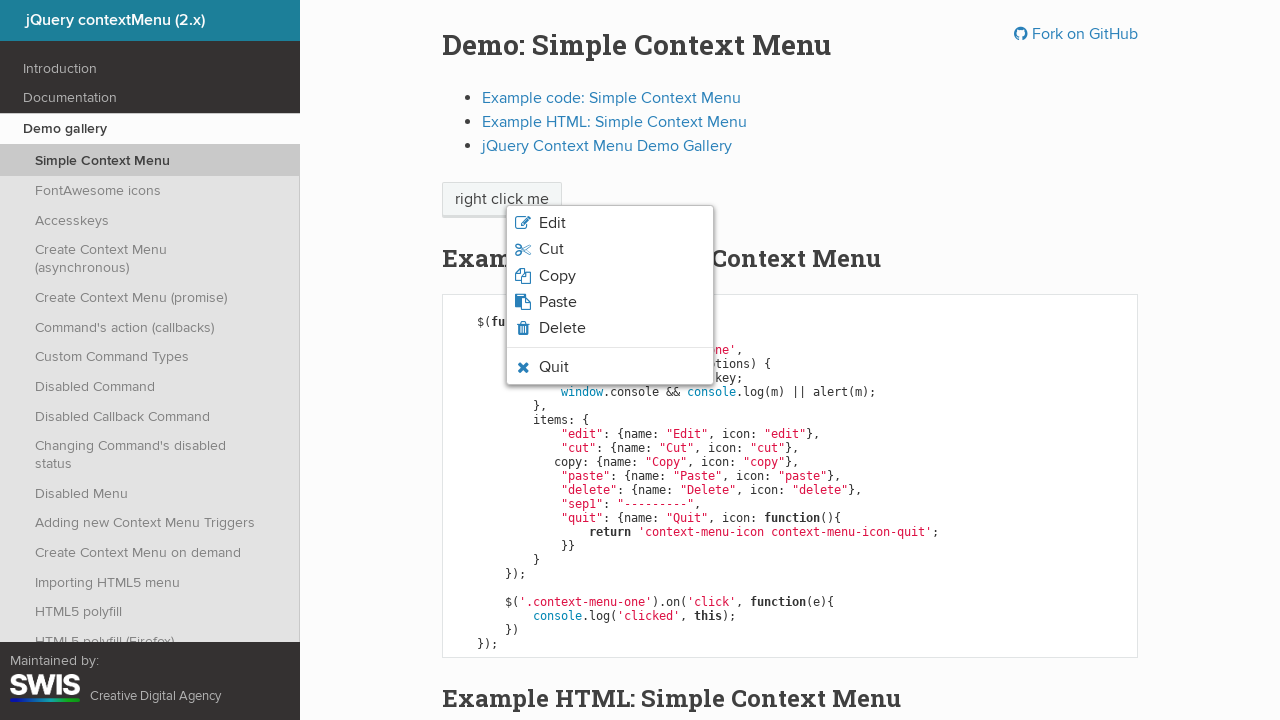

Clicked on Edit option in context menu at (552, 223) on xpath=//span[text()='Edit']
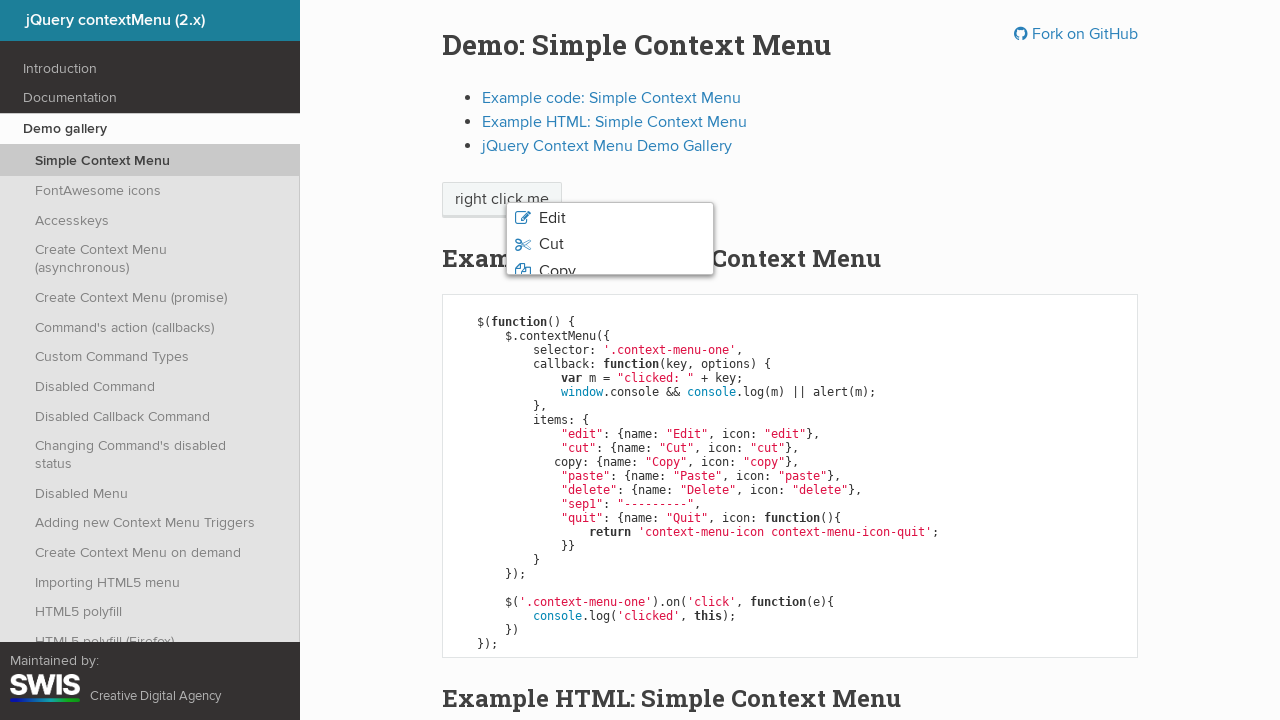

Set up alert dialog handler to accept dialogs
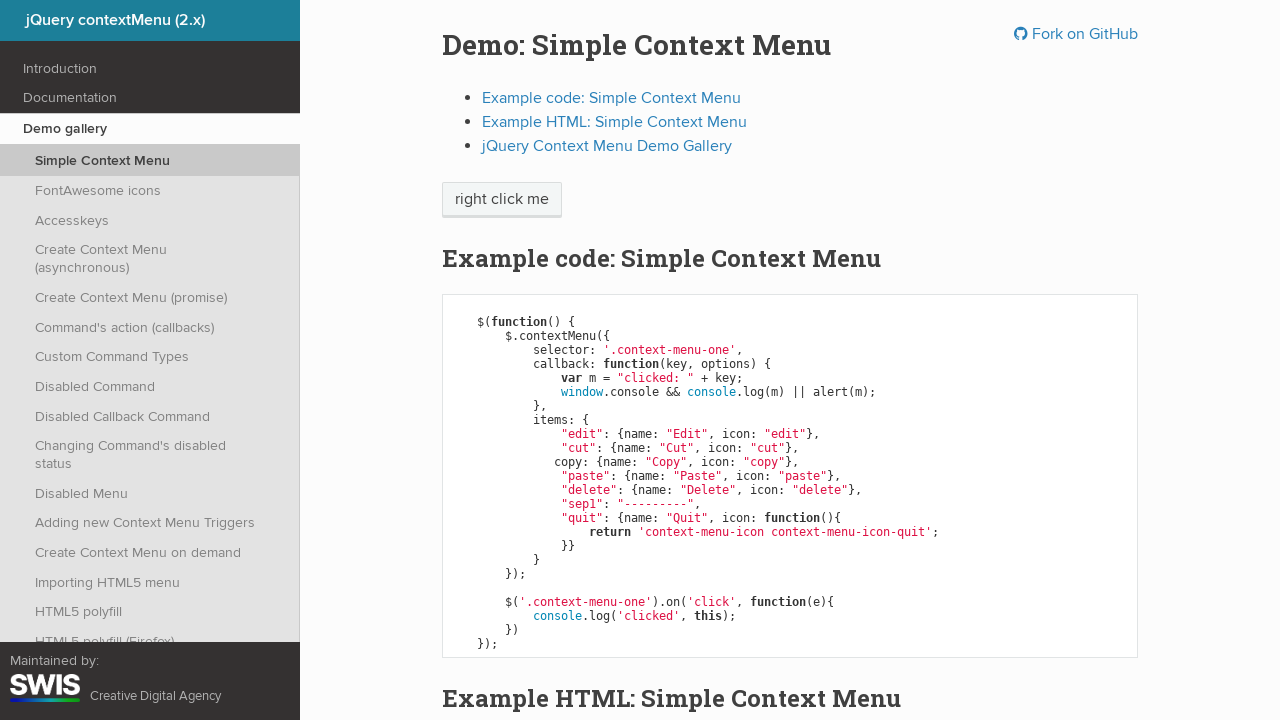

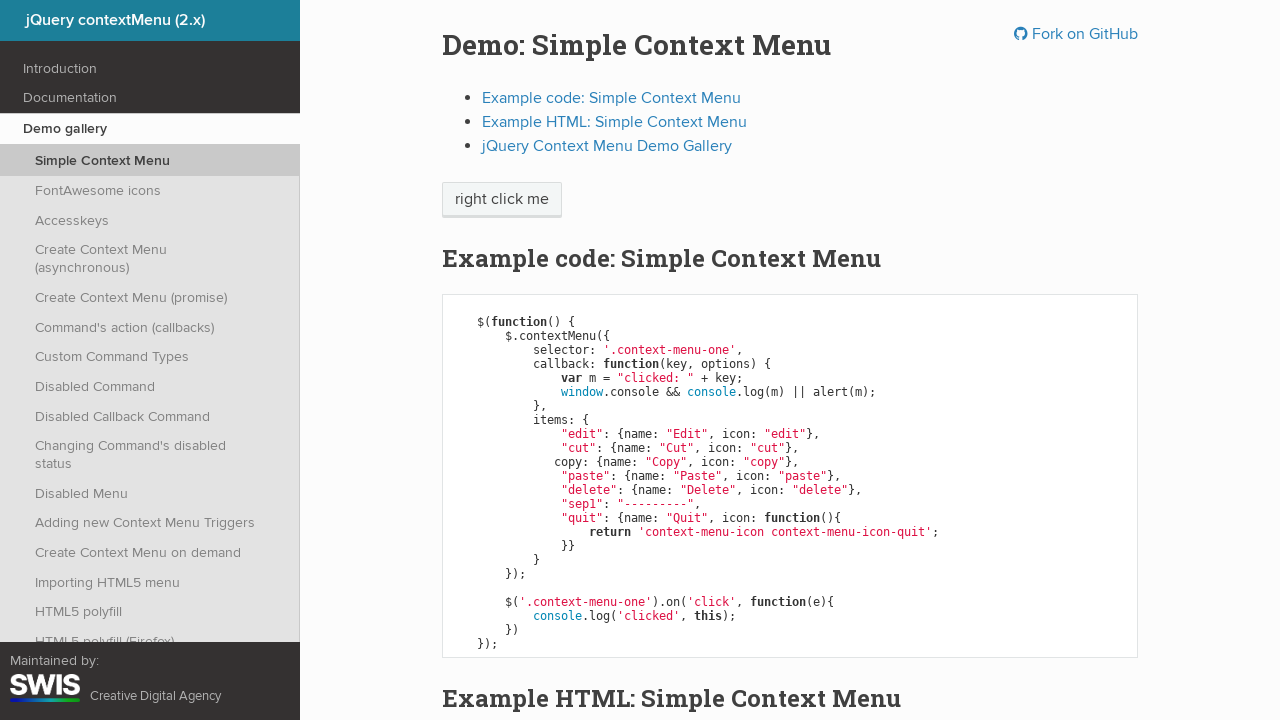